Tests the Rediffmail login page by verifying page title, checking if login textbox is enabled, and interacting with the remember checkbox

Starting URL: https://mail.rediff.com/cgi-bin/login.cgi

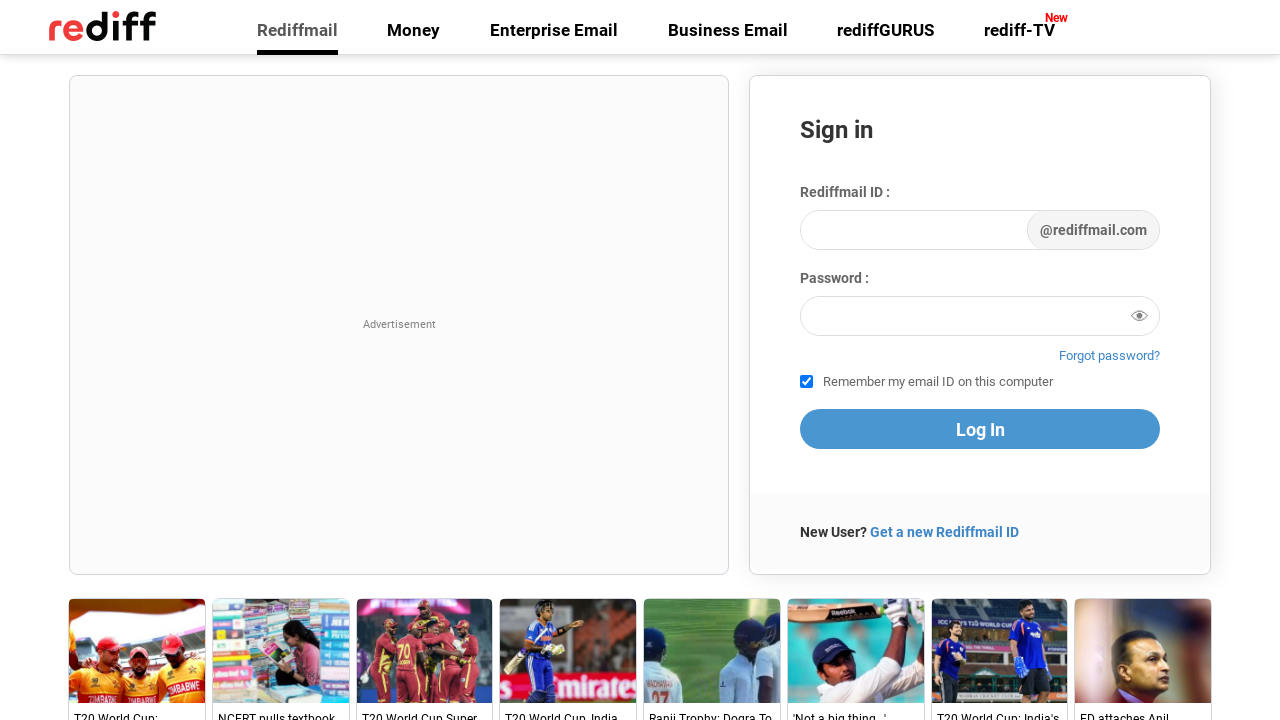

Clicked the remember checkbox at (806, 382) on #remember
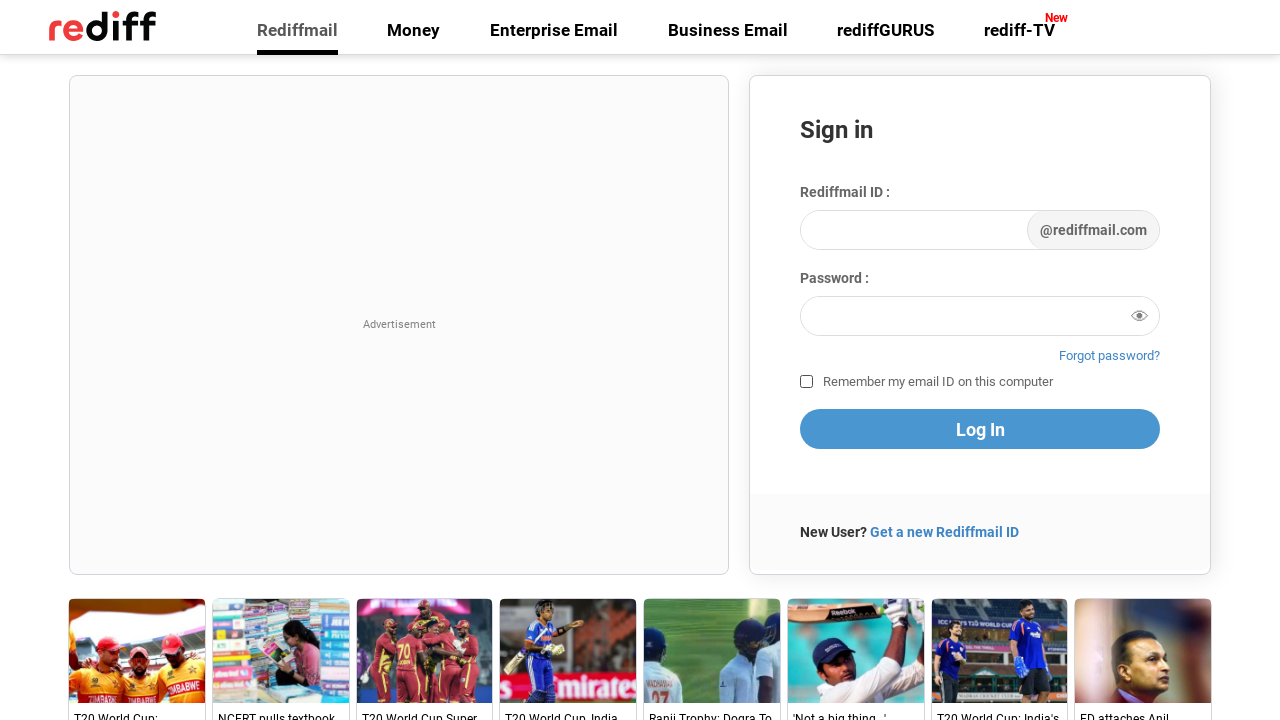

Login textbox (#login1) is visible and enabled
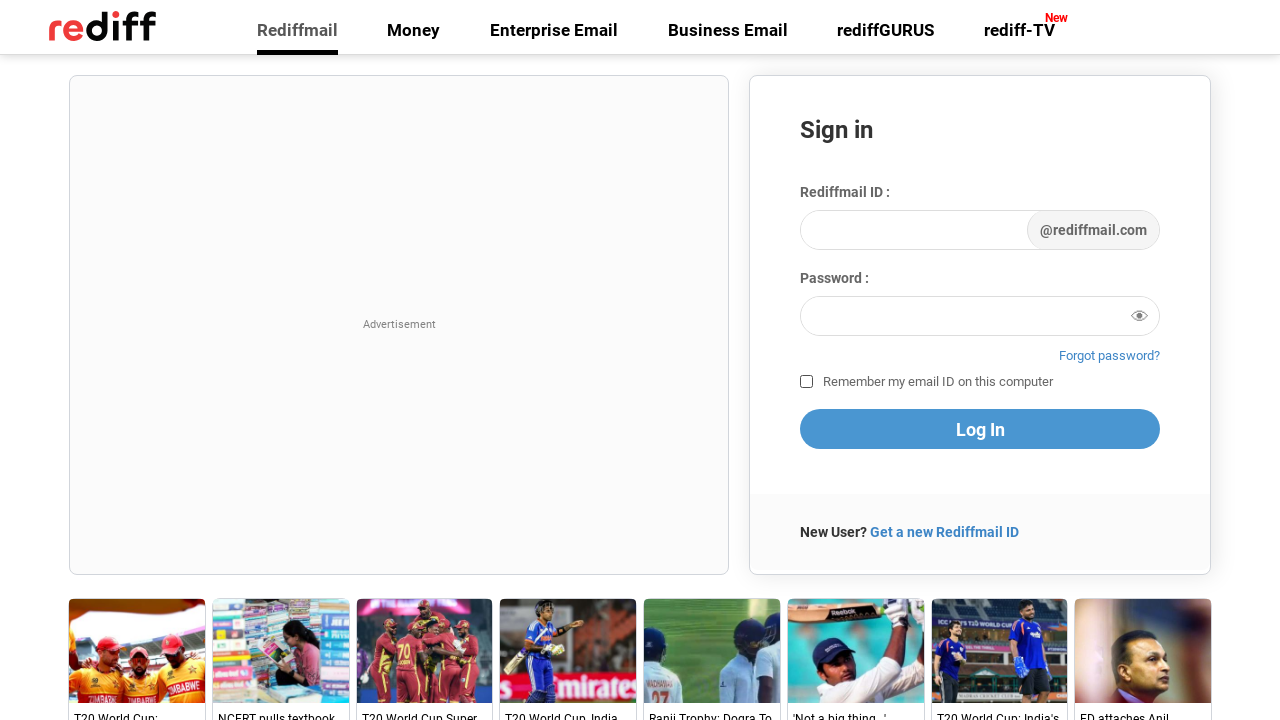

Remember checkbox (#remember) is visible
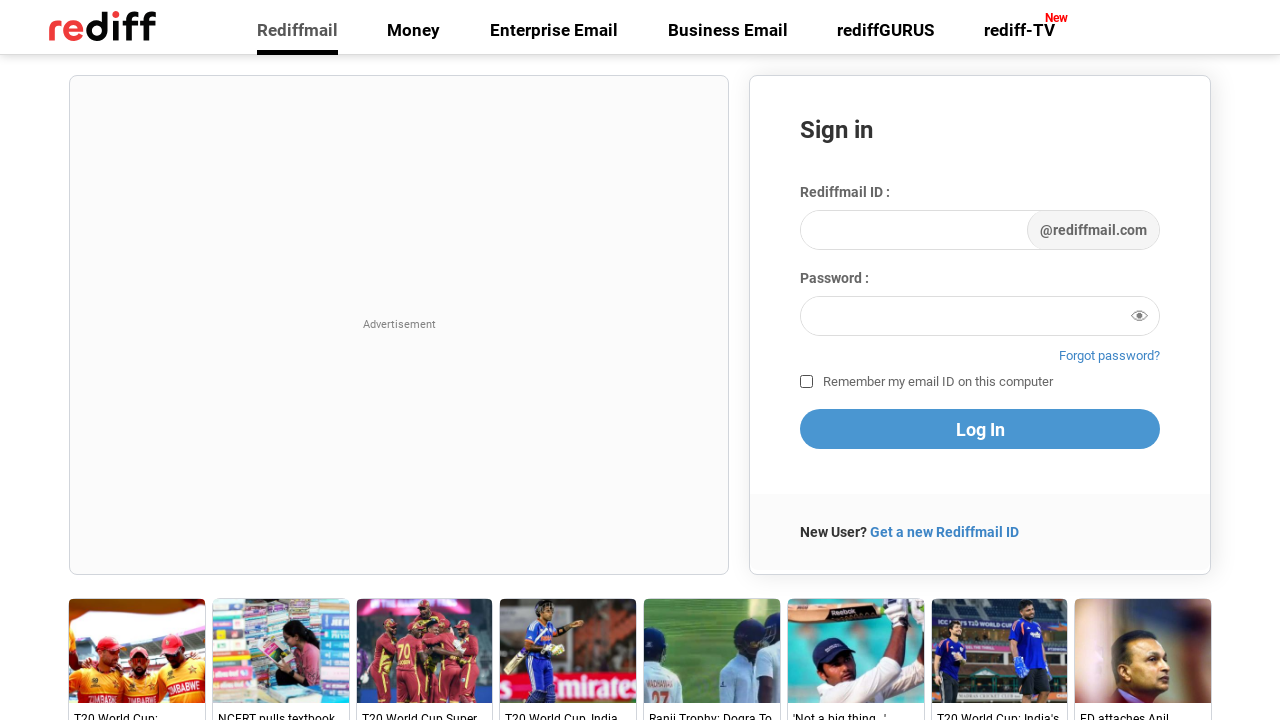

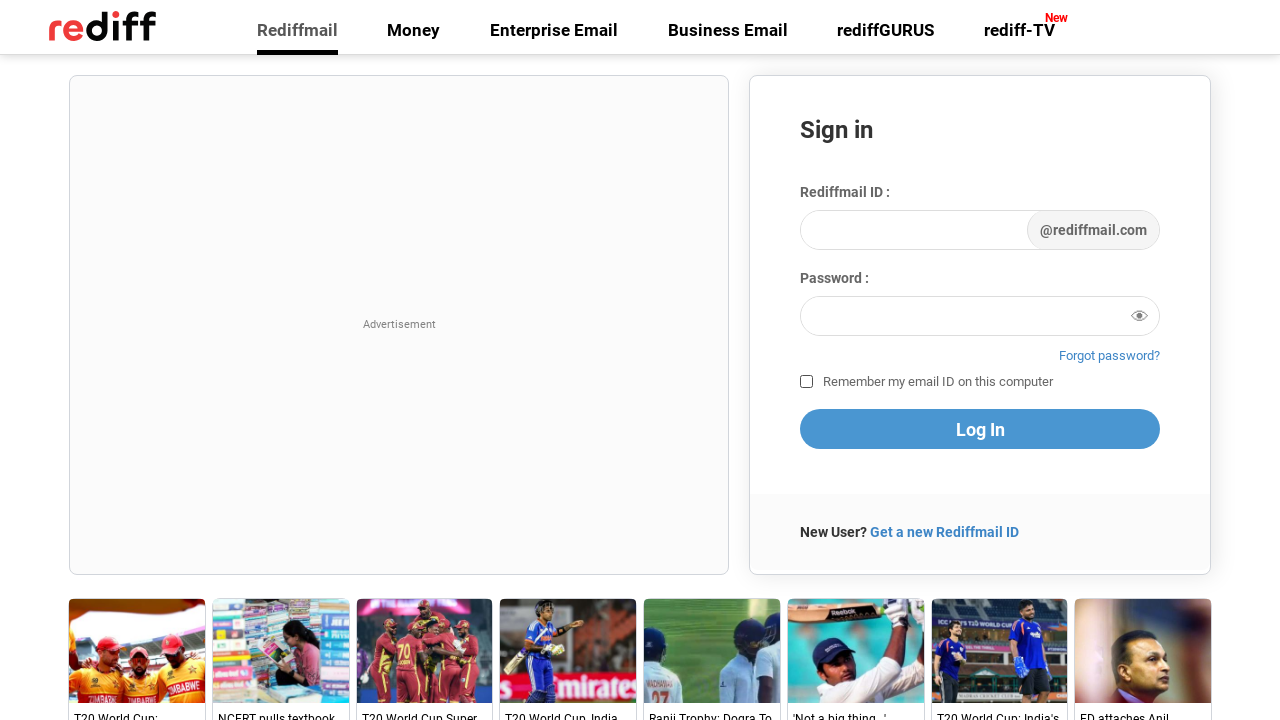